Tests a registration form by filling in required fields (first name, last name, and a third field), submitting the form, and verifying the success message appears.

Starting URL: http://suninjuly.github.io/registration1.html

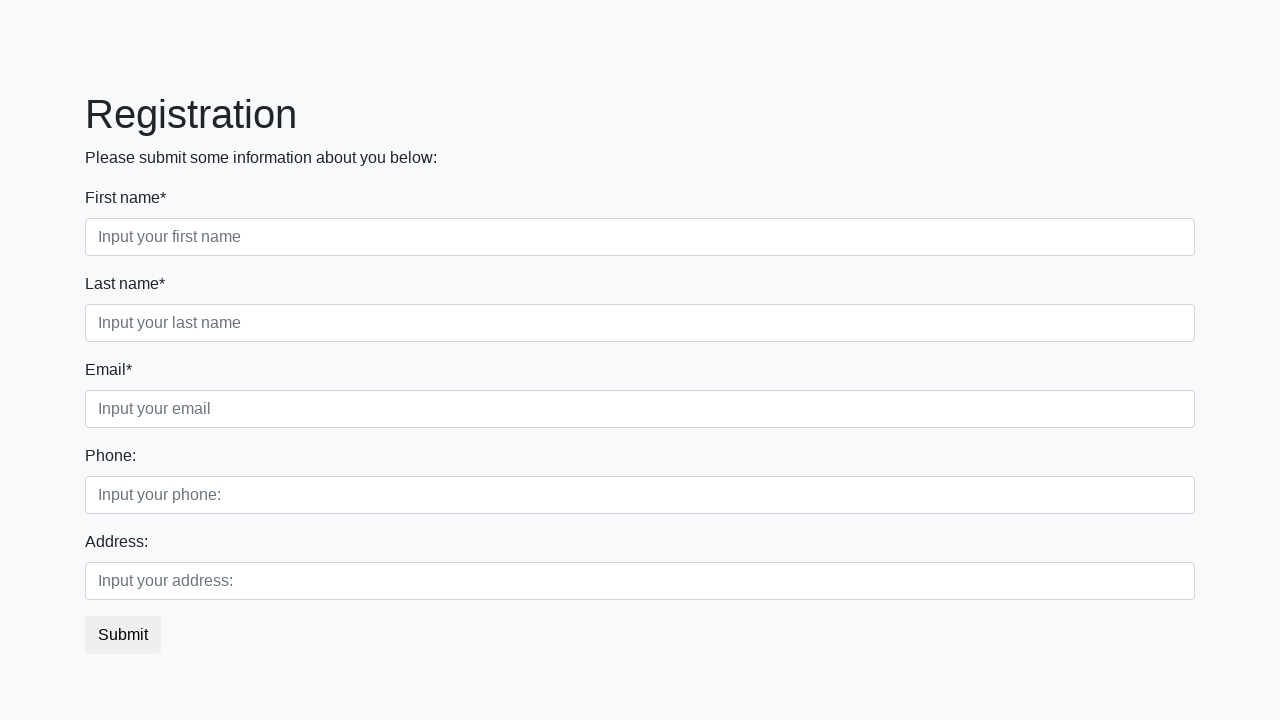

Filled first name field with 'Tester' on input.first[required]
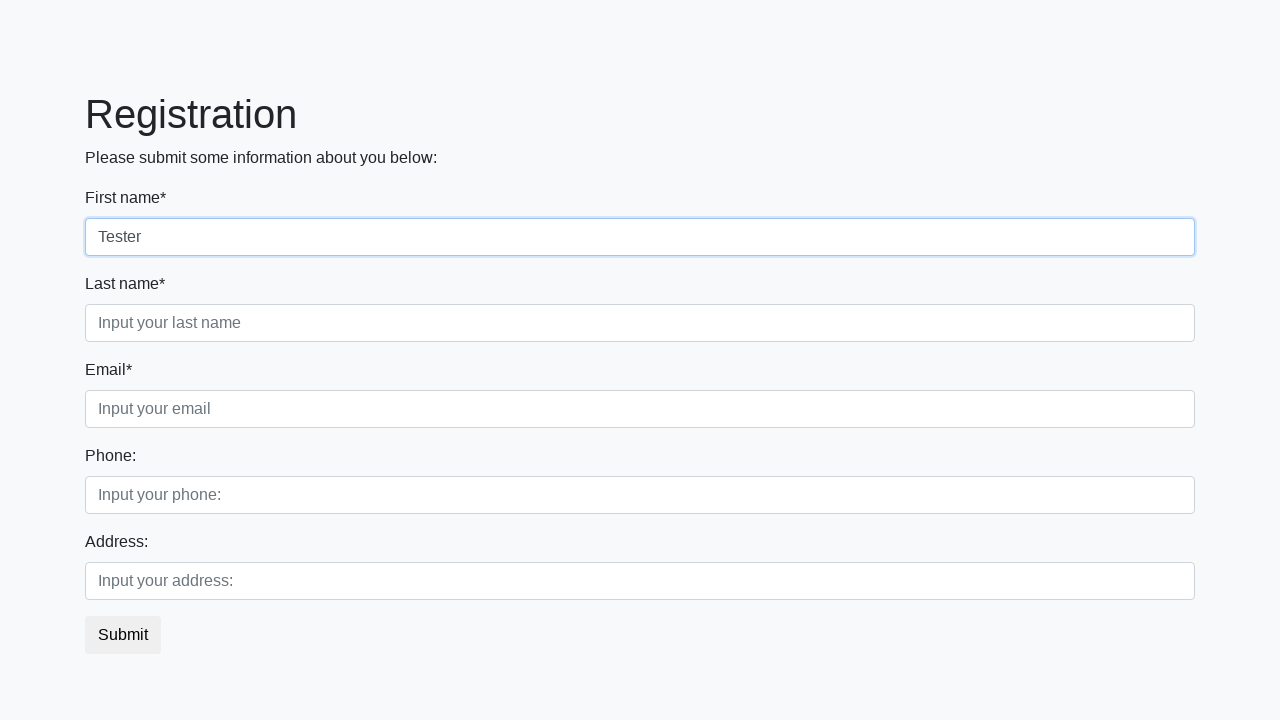

Filled last name field with 'Pester' on input.second[required]
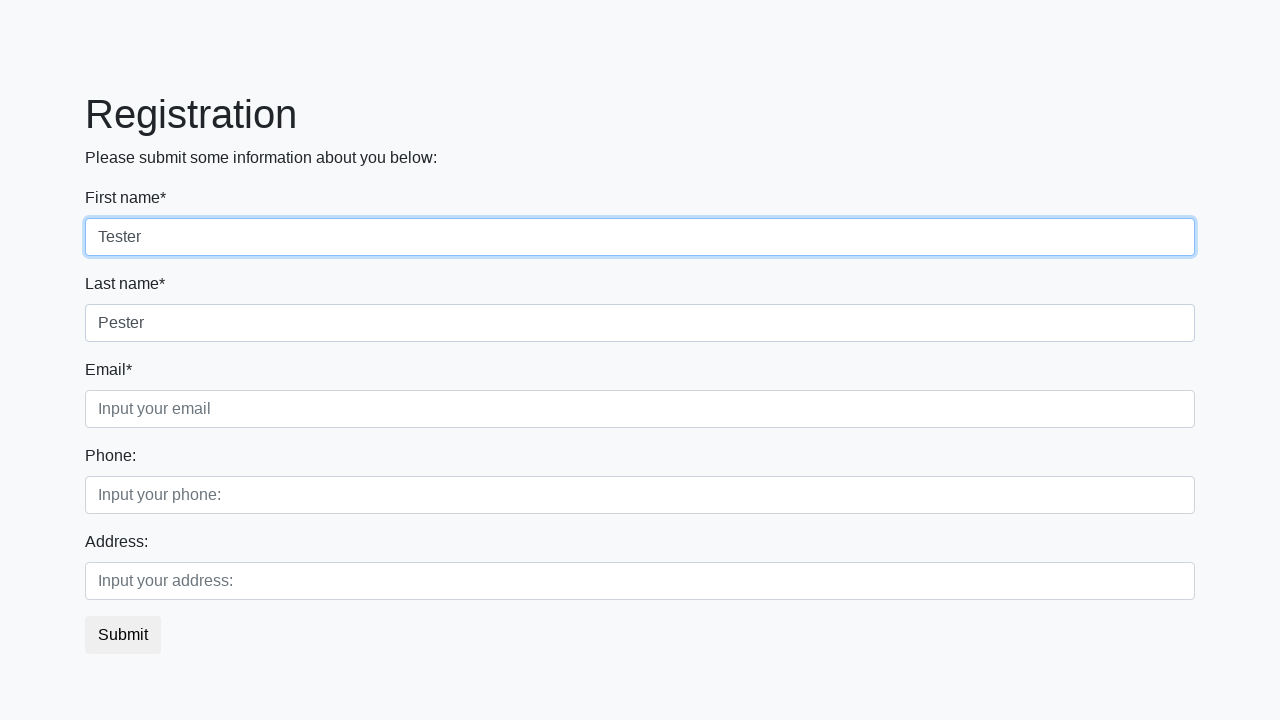

Filled third required field with 'Wester' on input.third[required]
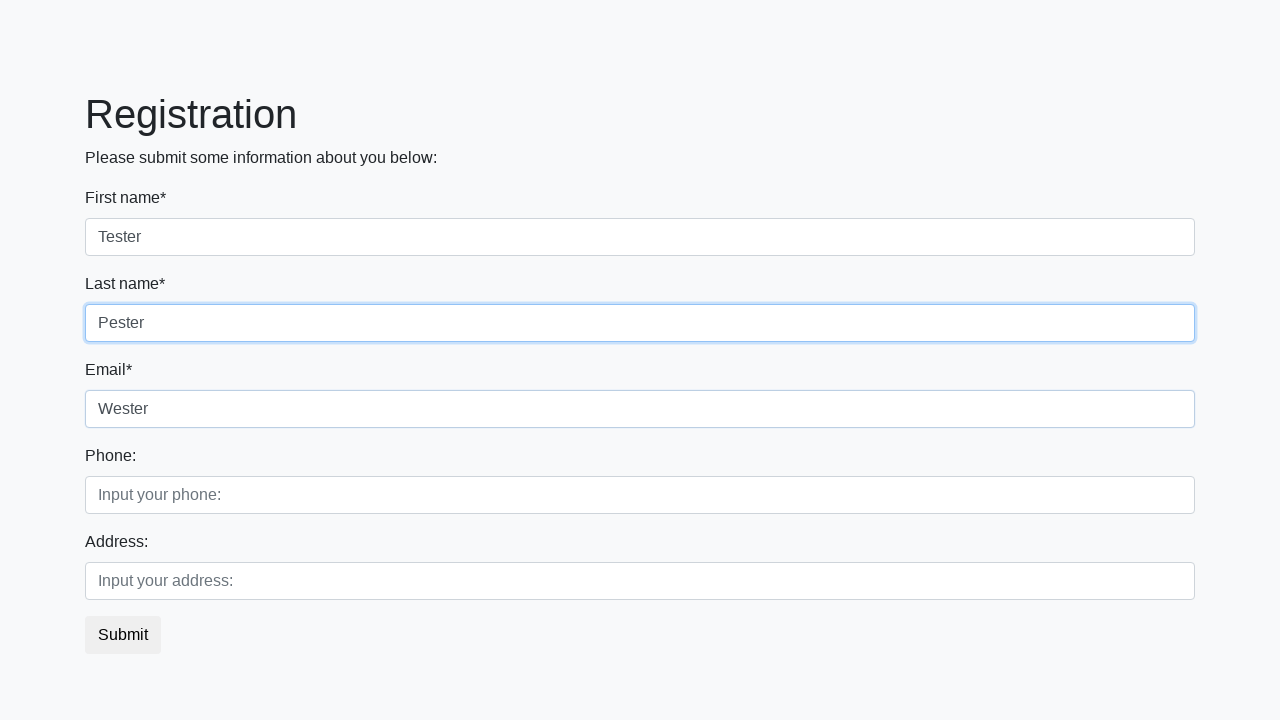

Clicked the submit button at (123, 635) on button.btn
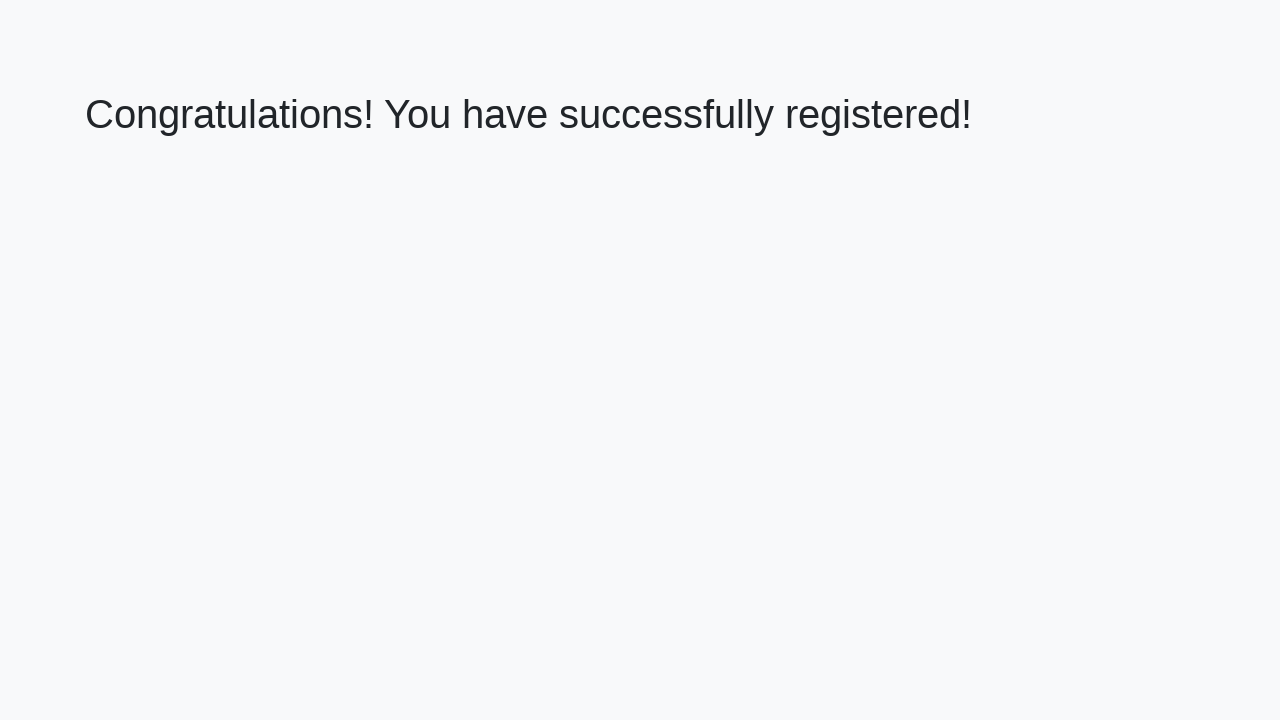

Success message appeared (h1 element loaded)
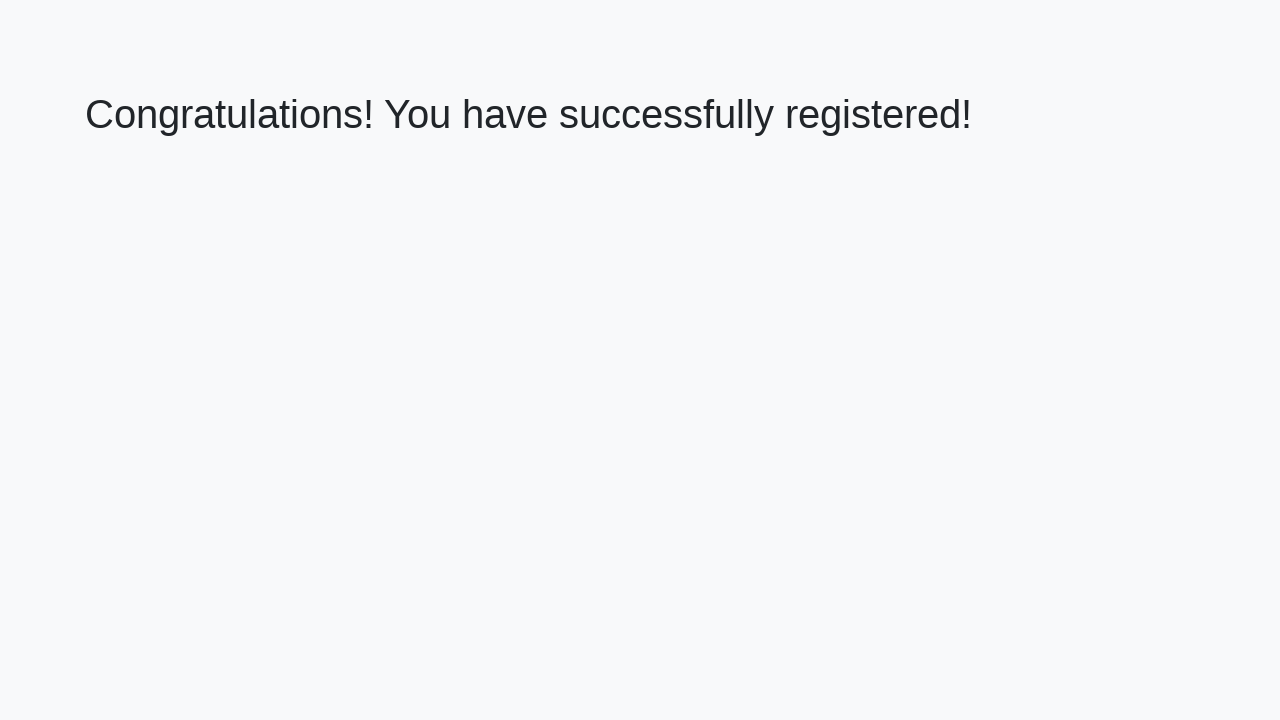

Retrieved congratulations message text
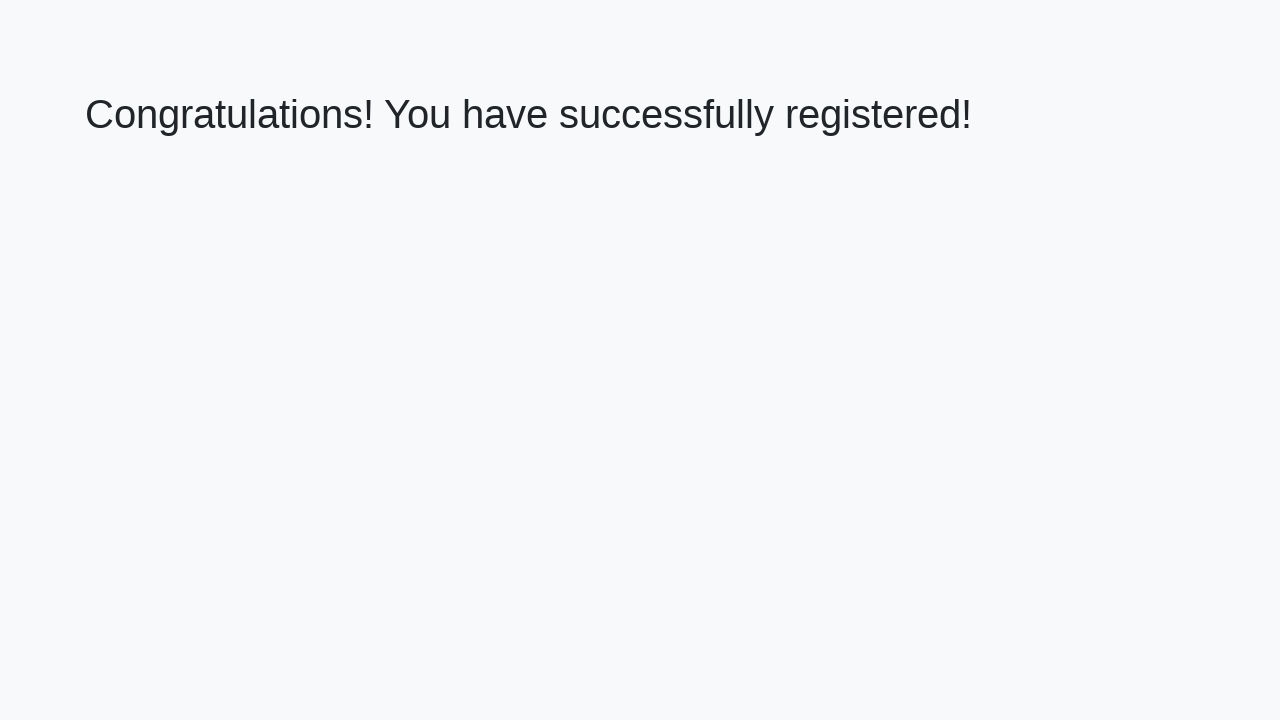

Assertion passed: congratulations message is correct
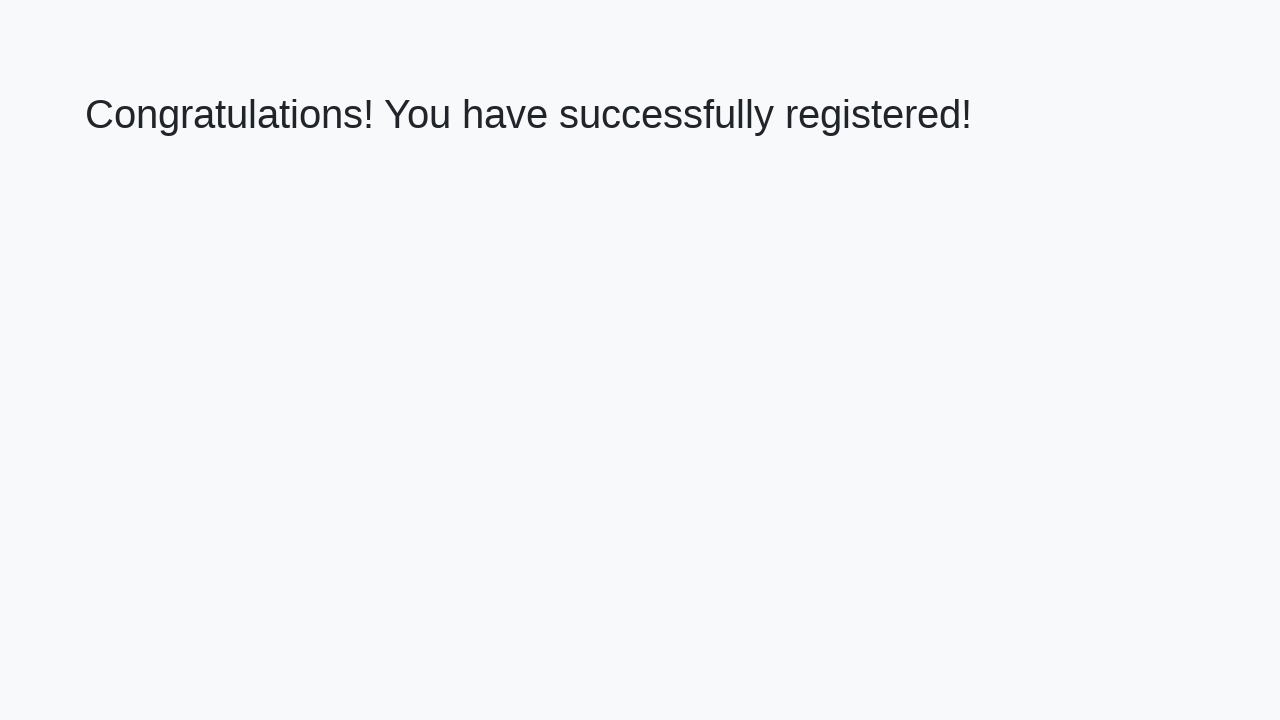

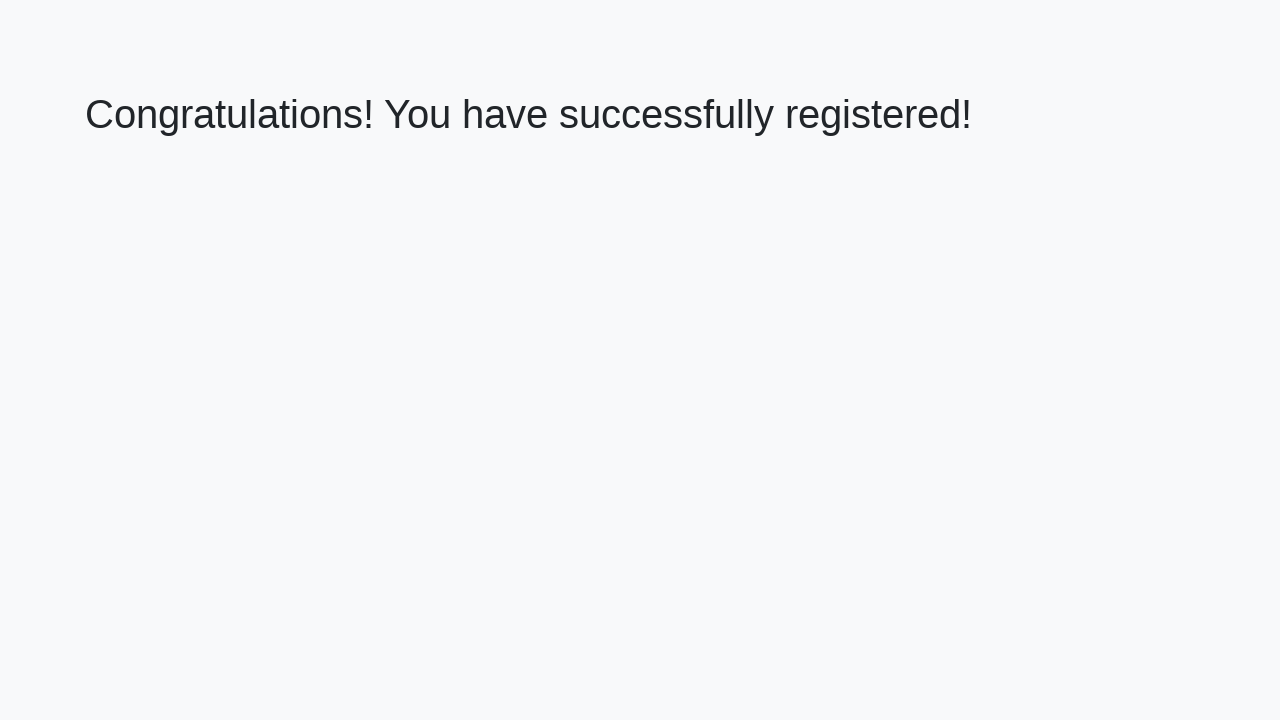